Navigates to the DemoBlaze website, counts links and images on the page, then clicks the Contact link

Starting URL: https://www.demoblaze.com/index.html

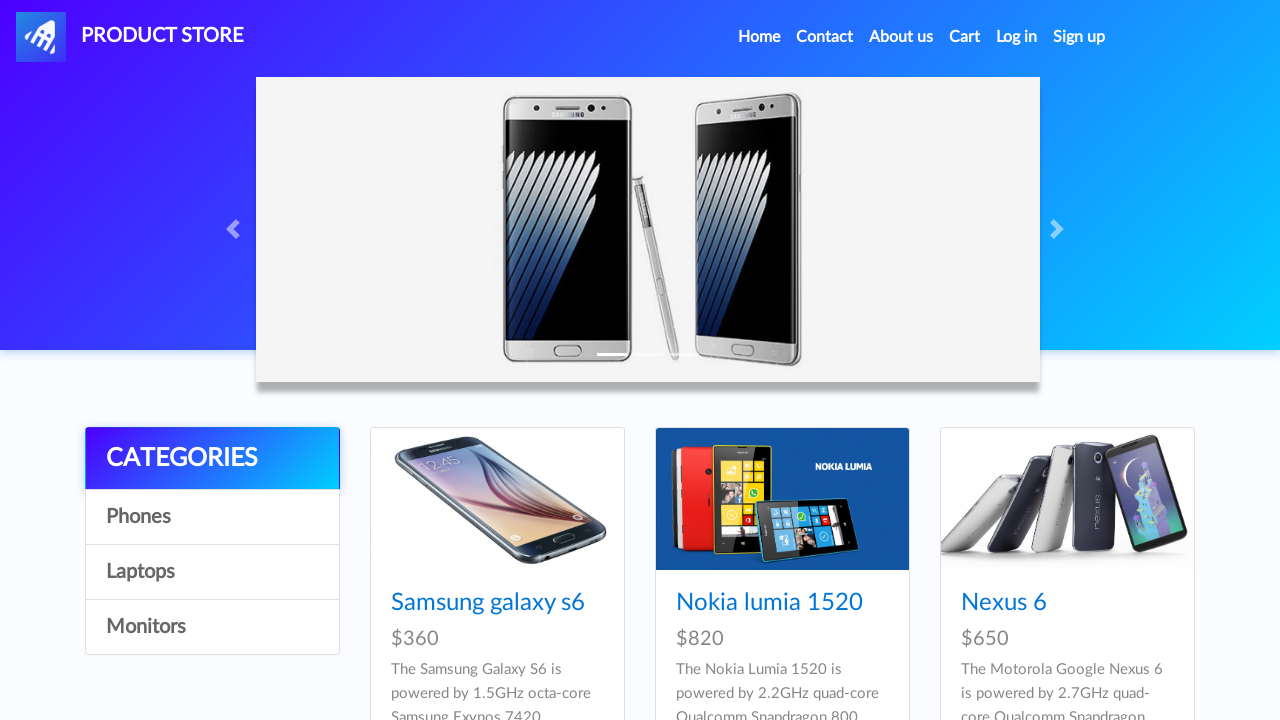

Navigated to DemoBlaze website
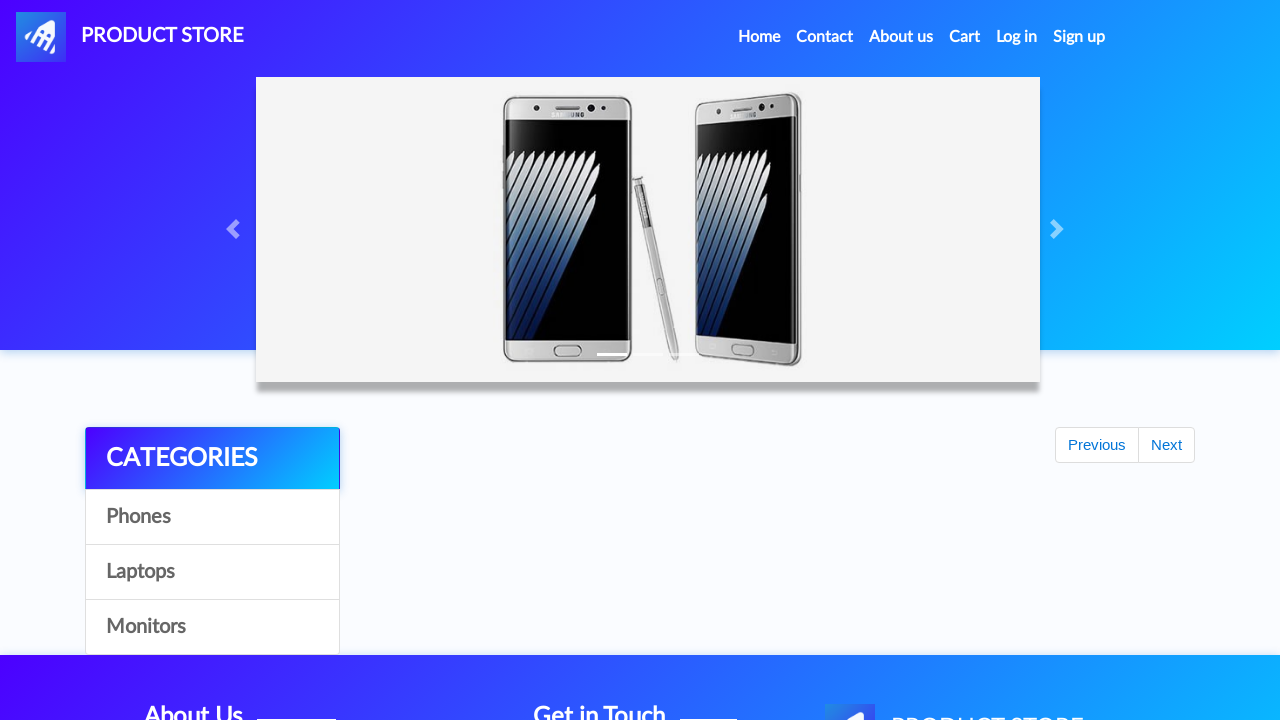

Located all links on page - Count: 33
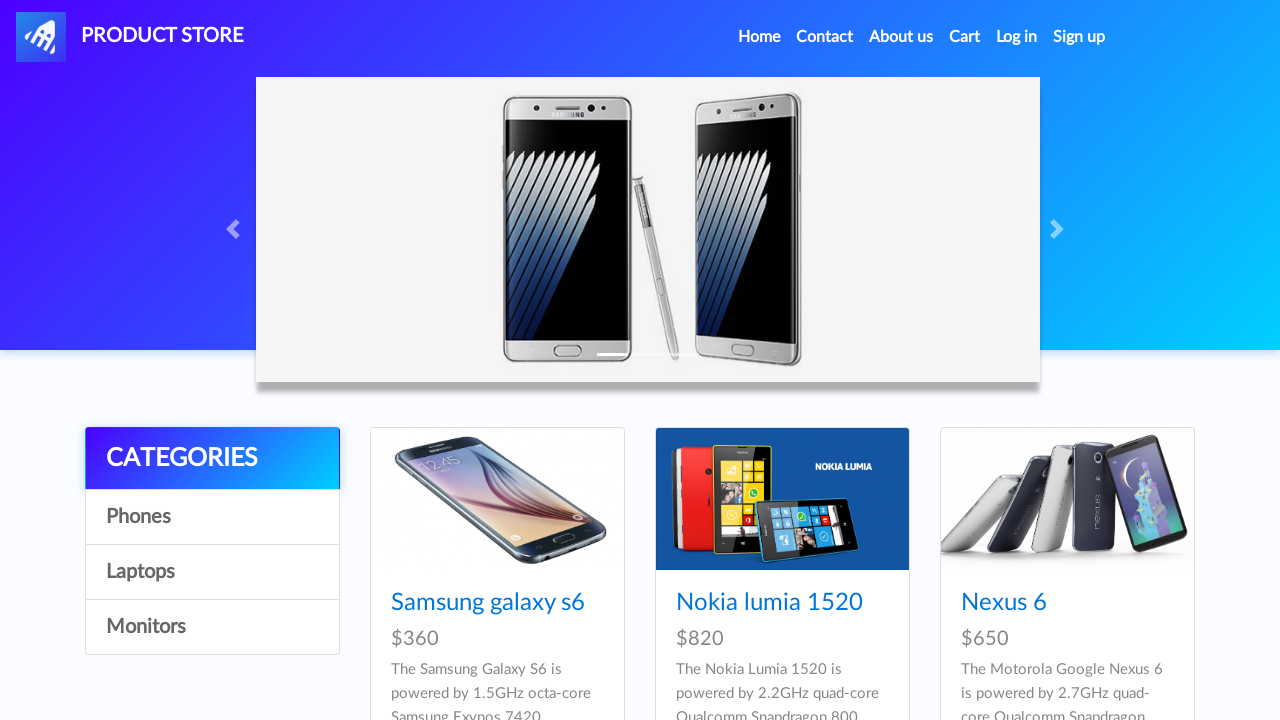

Located all images on page - Count: 14
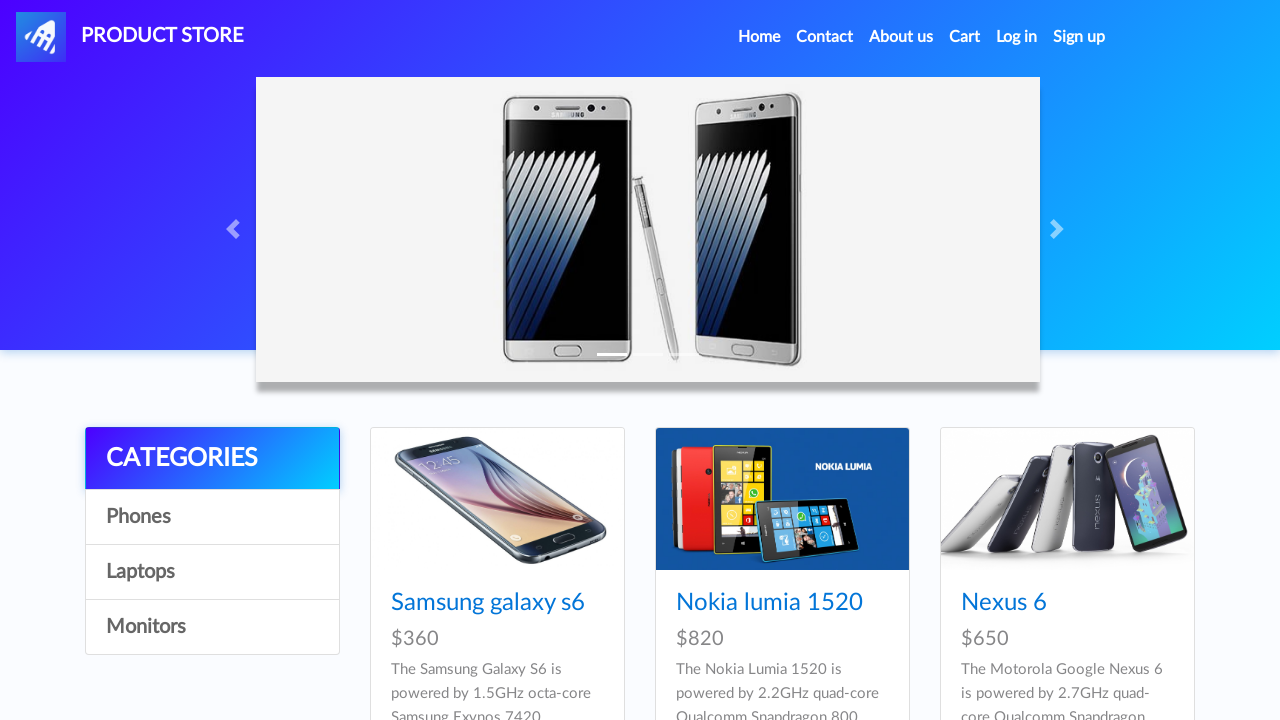

Clicked the Contact link at (825, 37) on a:has-text('Contact')
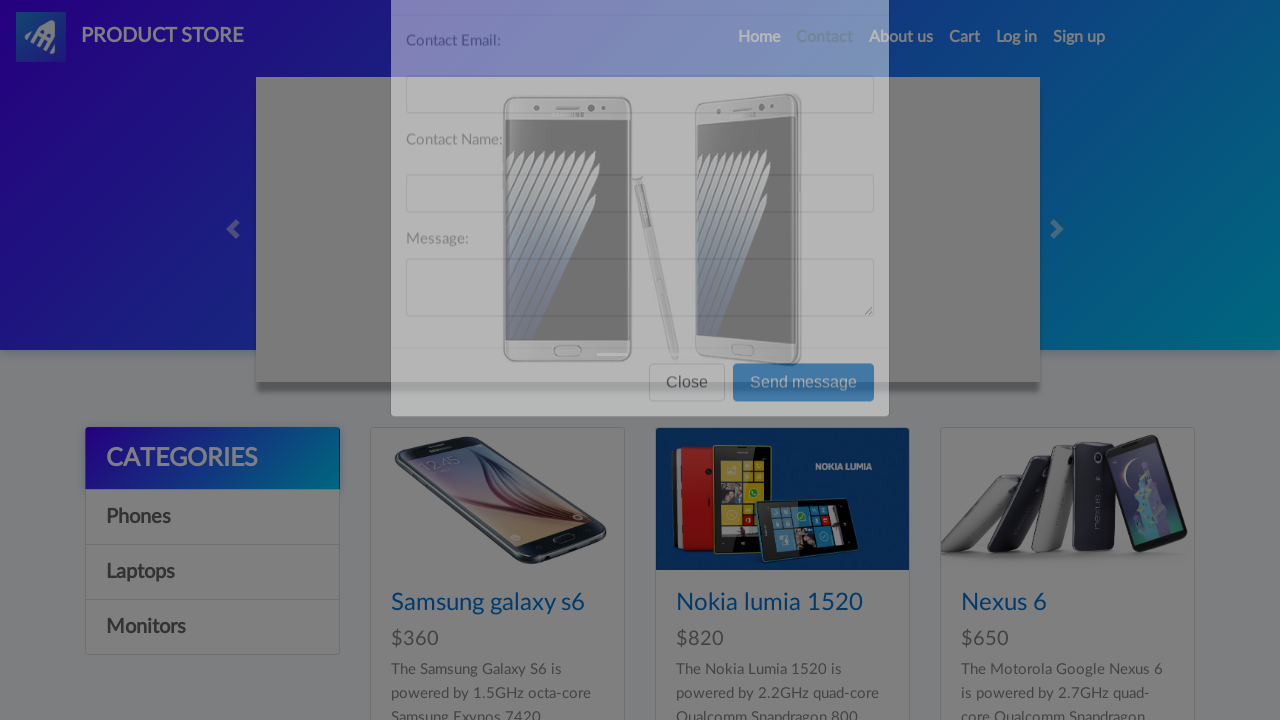

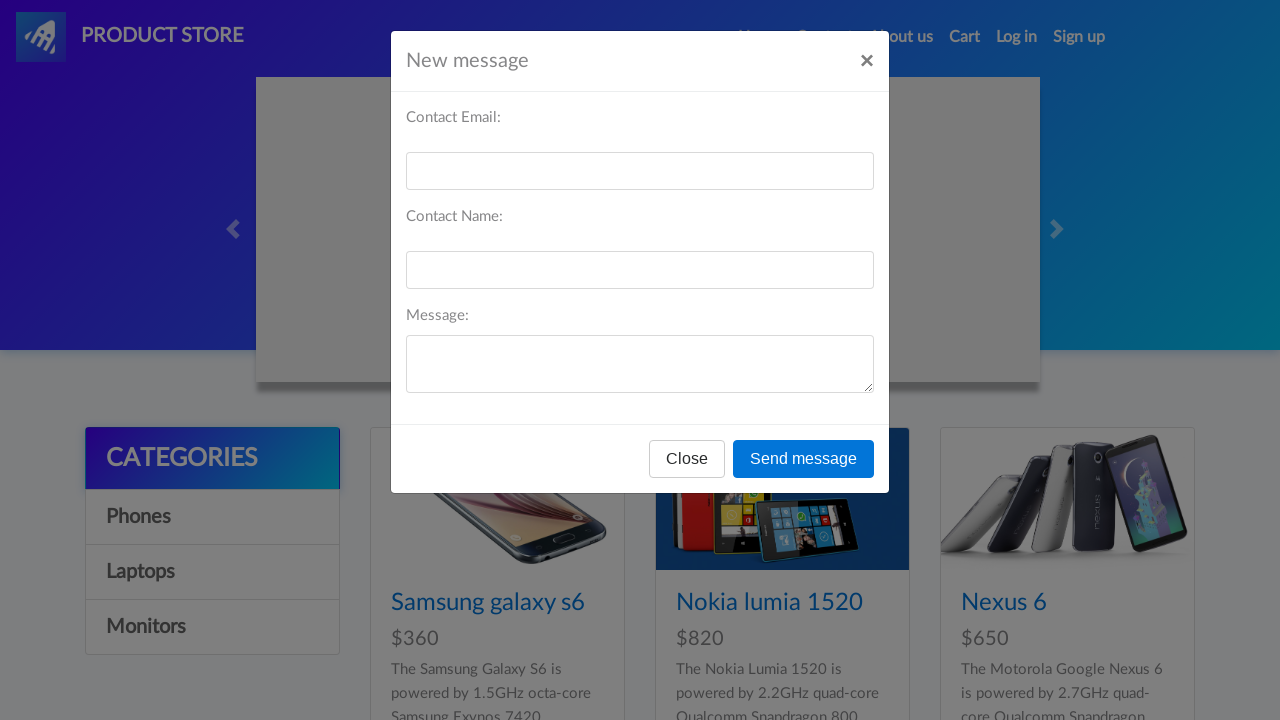